Tests cart functionality including adding multiple items, removing items, undoing removal, updating quantities, and applying coupon

Starting URL: http://practice.automationtesting.in/

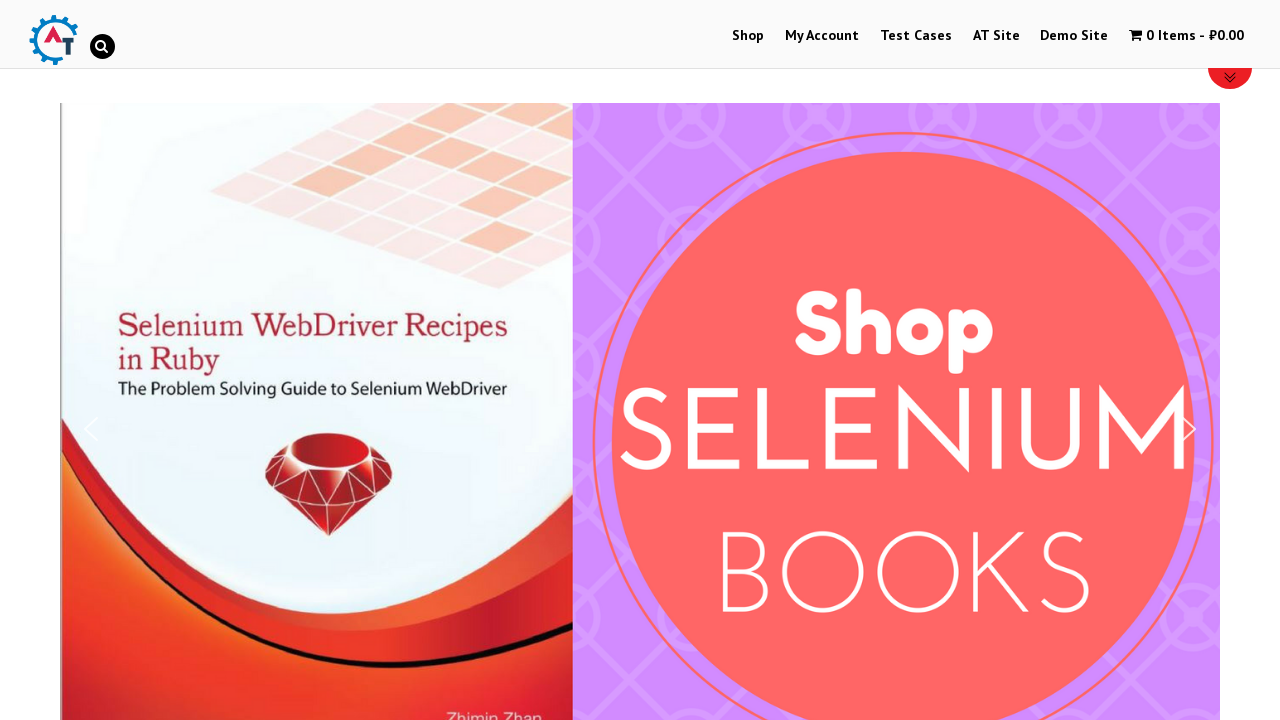

Clicked on Shop menu item to navigate to shop at (748, 36) on xpath=//*[@id="menu-item-40"]/a
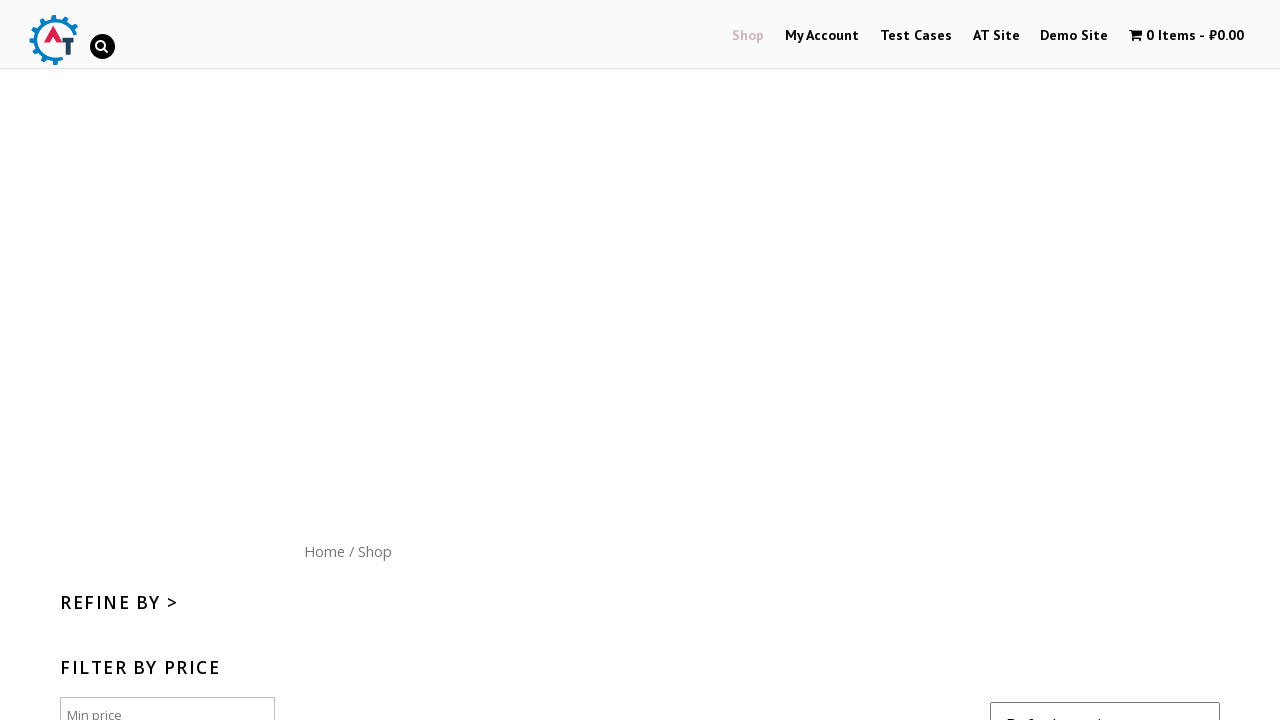

Scrolled down 300 pixels to view more products
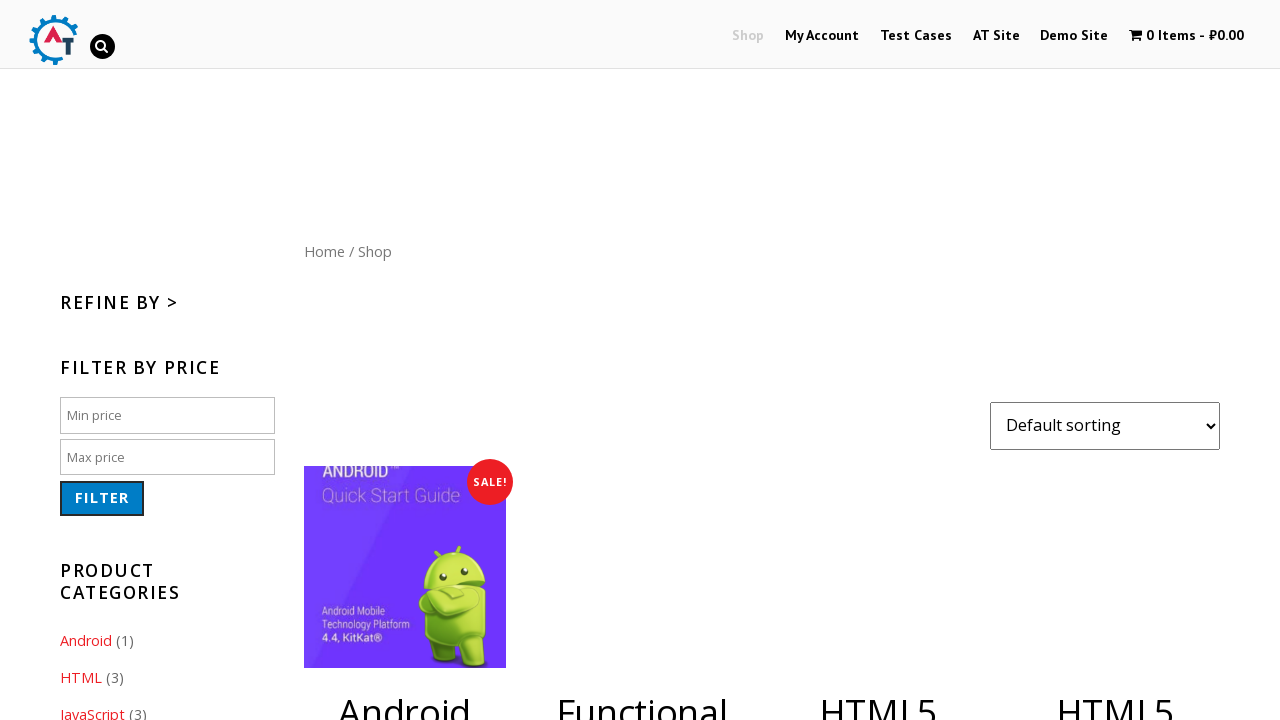

Added HTML5 WebApp Development book to cart (first time) at (1115, 361) on xpath=//*[@id="content"]/ul/li[4]/a[2]
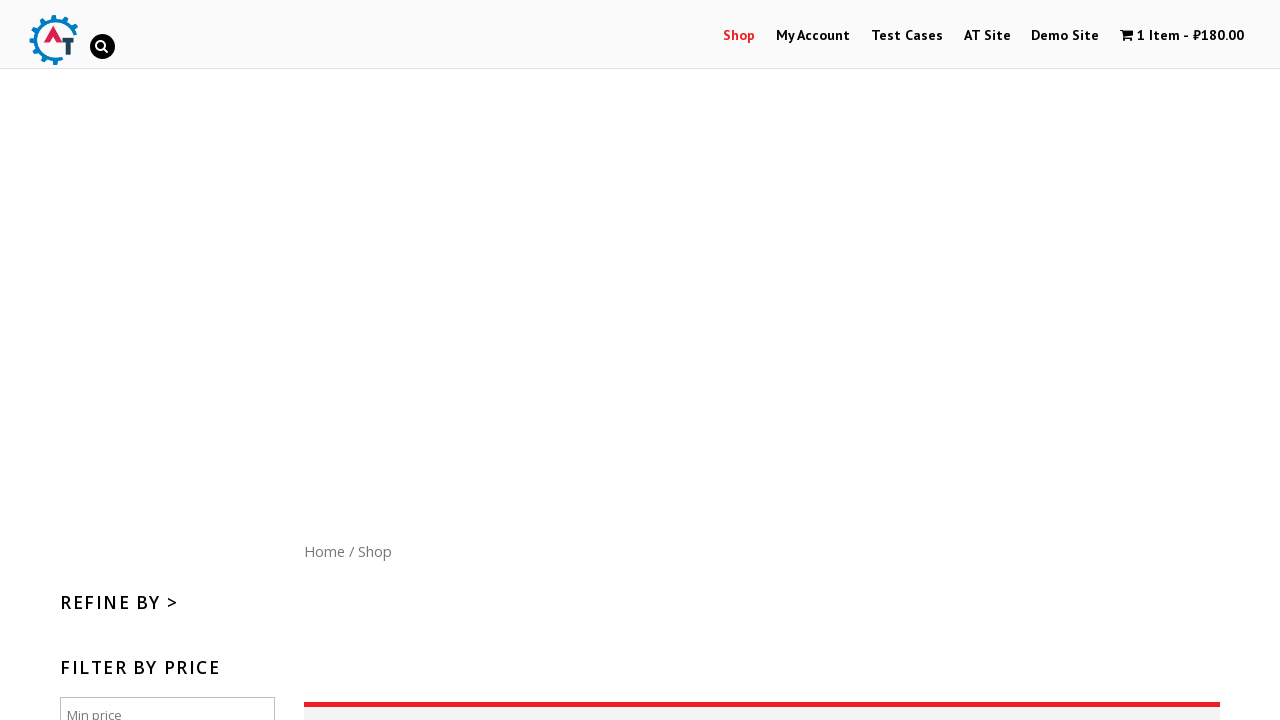

Added HTML5 WebApp Development book to cart (second time) at (1115, 361) on xpath=//*[@id="content"]/ul/li[4]/a[2]
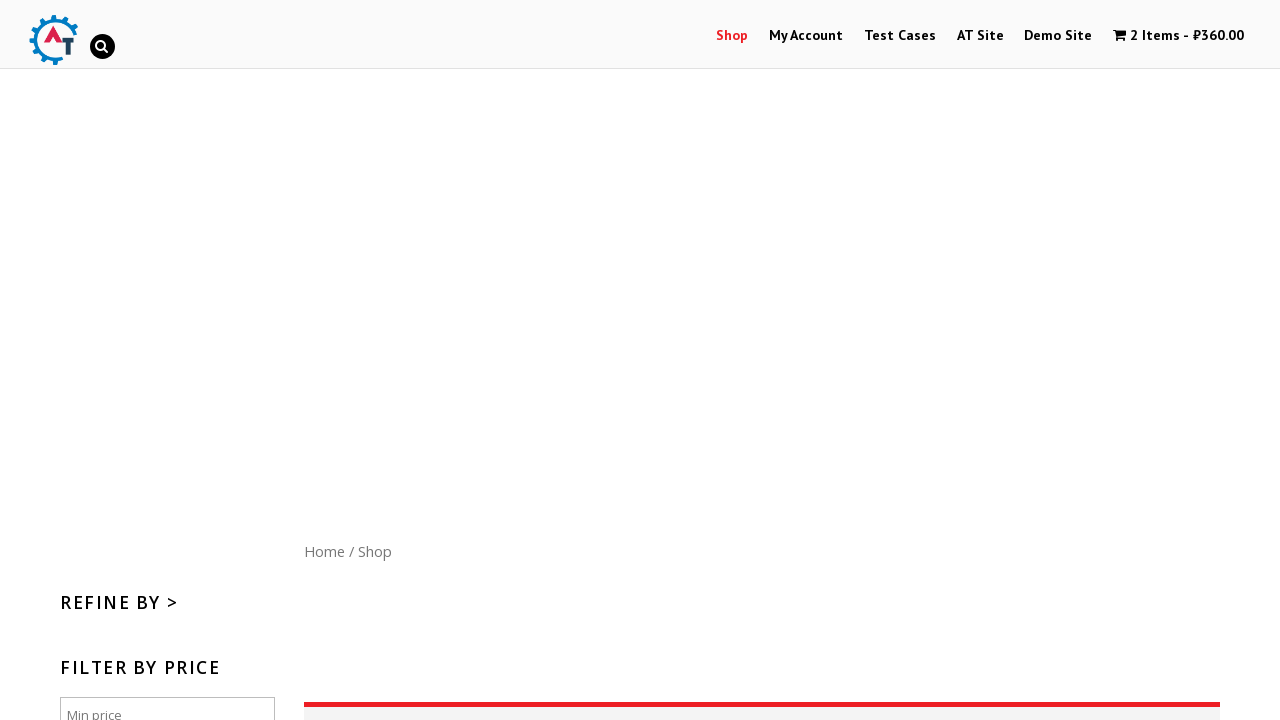

Added JS Data Structures book to cart at (405, 361) on xpath=//*[@id="content"]/ul/li[5]/a[2]
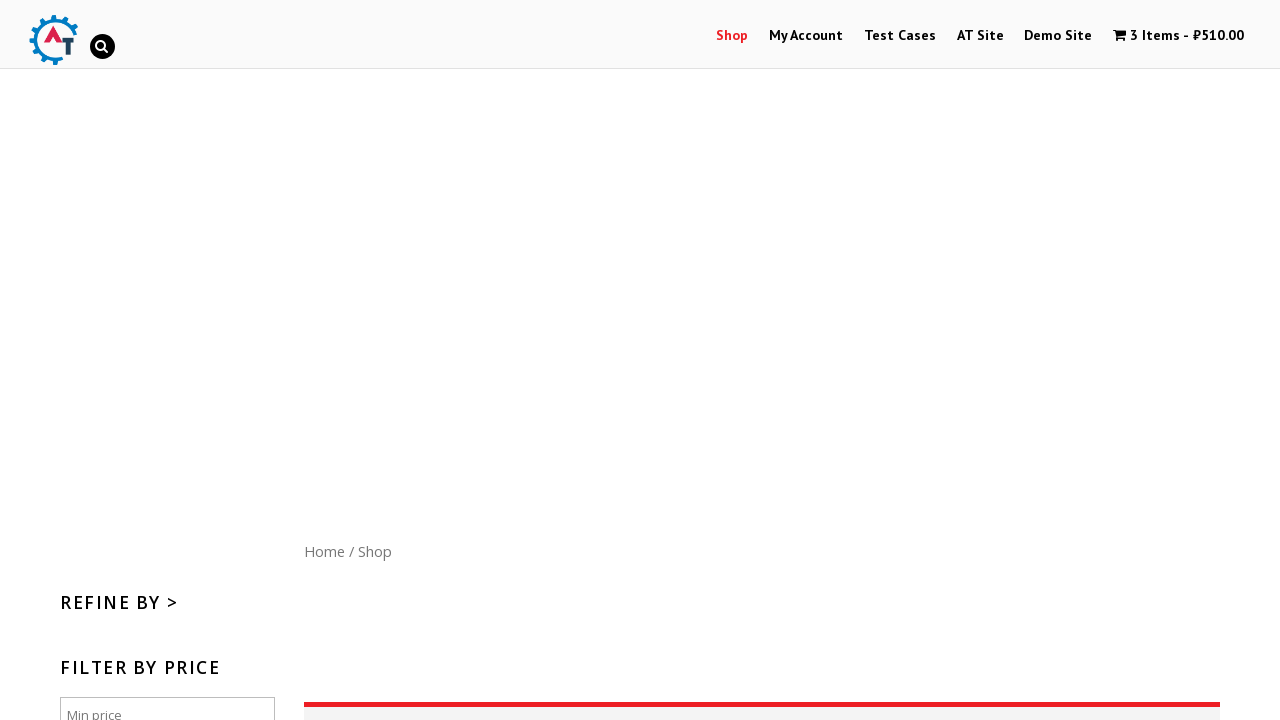

Clicked on cart icon to view shopping cart at (1212, 36) on xpath=//*[@id="wpmenucartli"]/a/span[2]
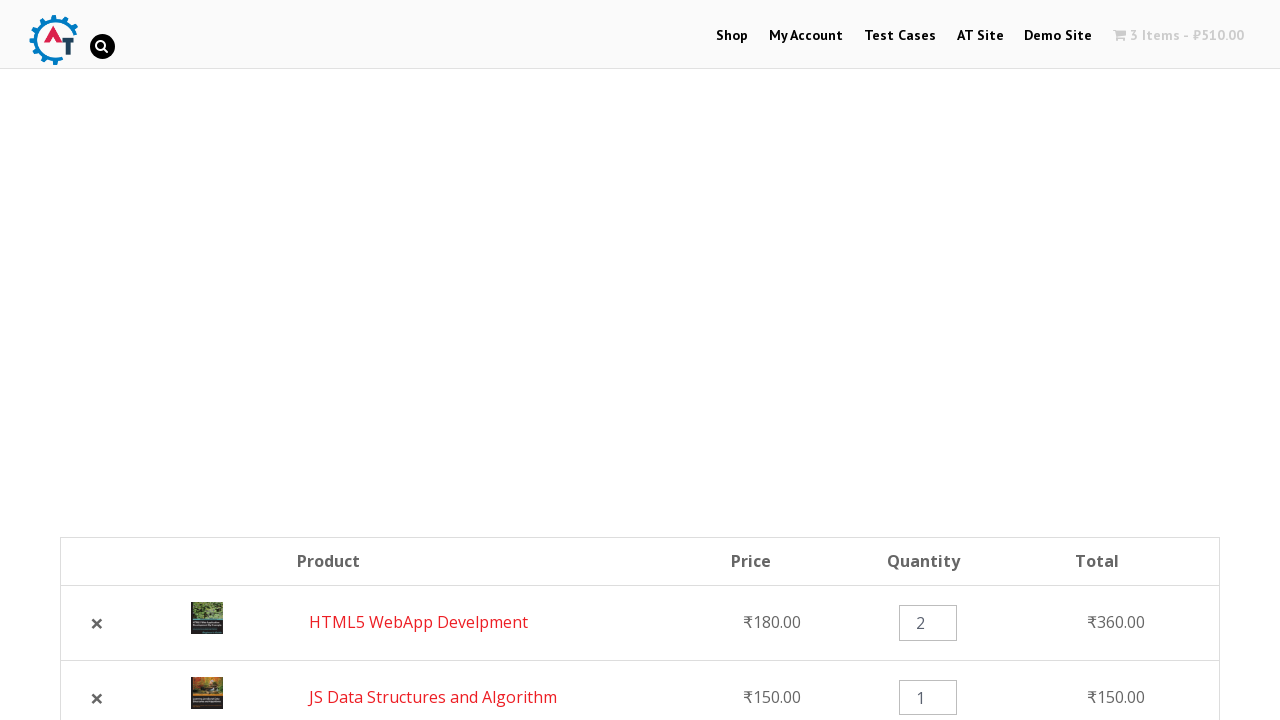

Waited 2 seconds for cart page to fully load
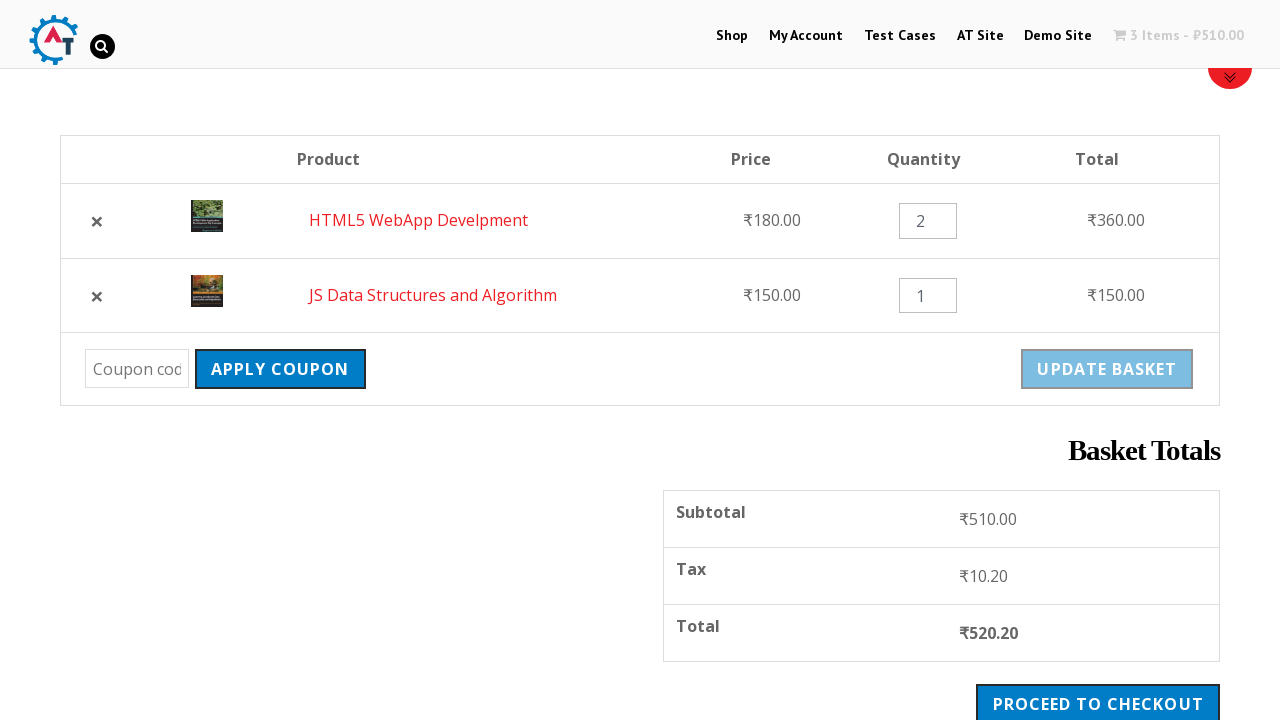

Removed first item (HTML5 WebApp Development book) from cart at (97, 221) on xpath=//*[@id="page-34"]/div/div[1]/form/table/tbody/tr[1]/td[1]/a
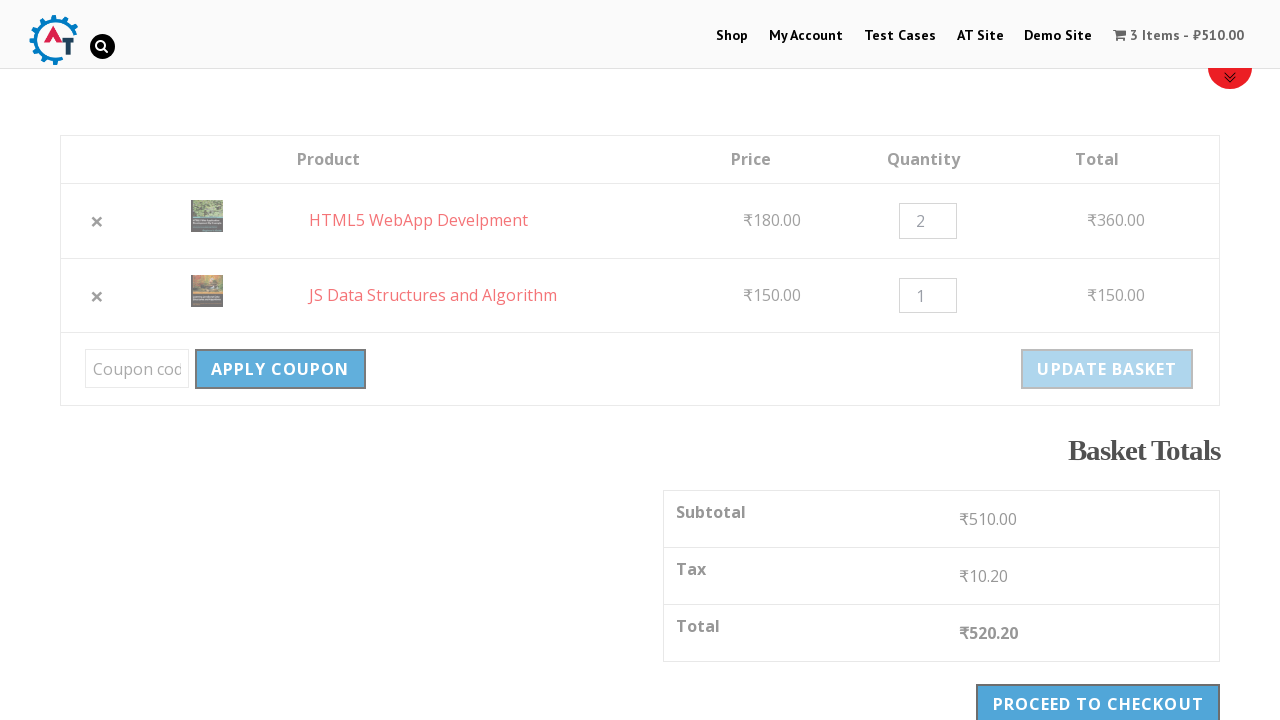

Clicked Undo to restore the removed item to cart at (436, 170) on xpath=//*[@id="page-34"]/div/div[1]/div[1]/a
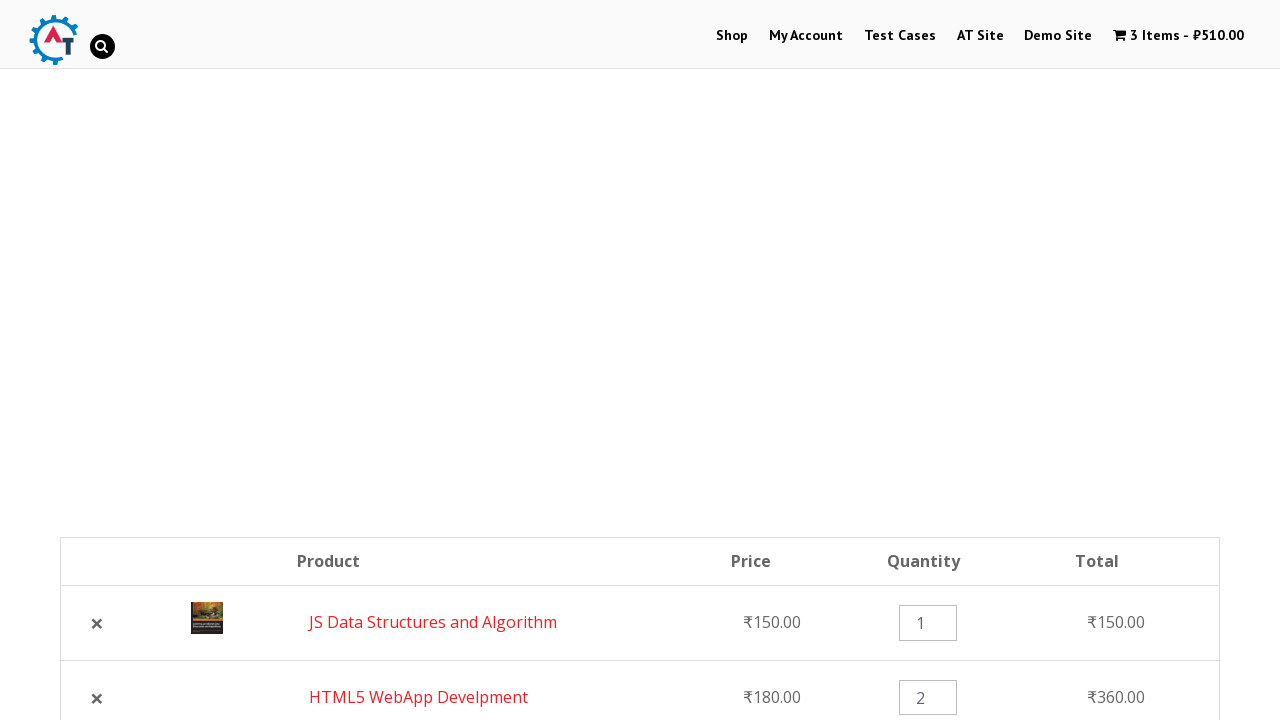

Located quantity input field for first item
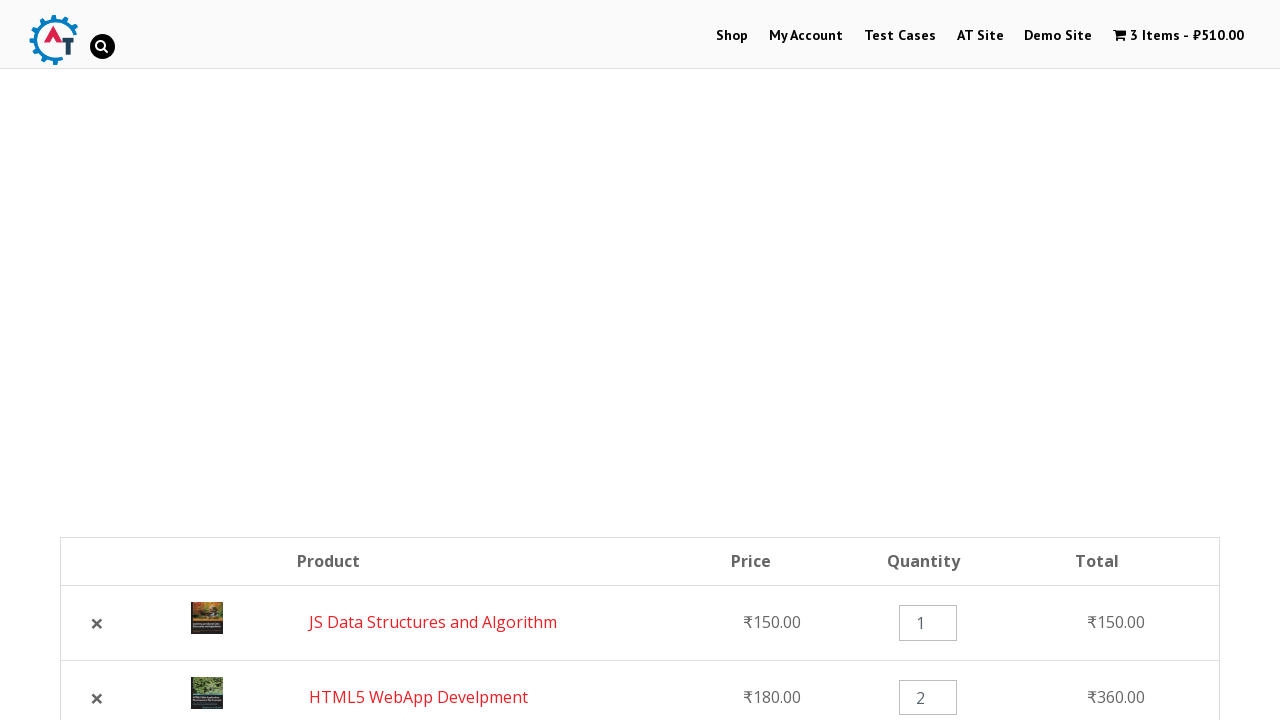

Cleared the quantity field on xpath=//*[@id="page-34"]/div/div[1]/form/table/tbody/tr[1]/td[5]/div/input
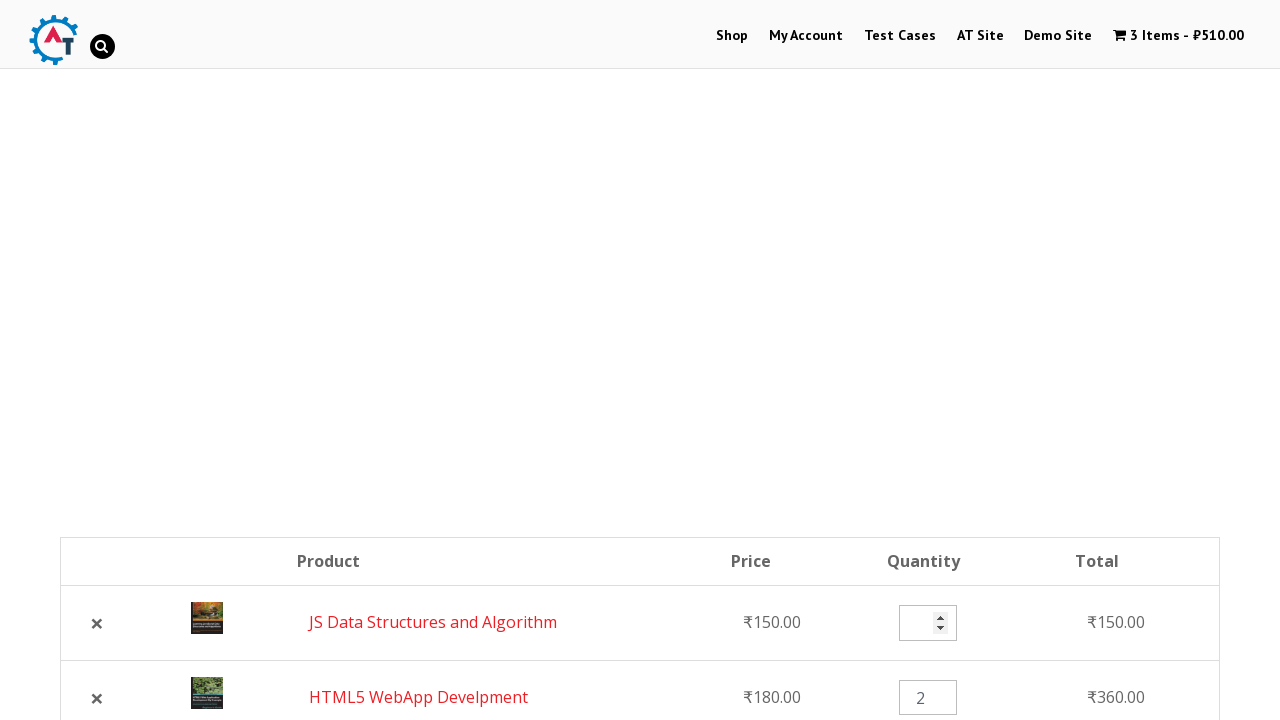

Updated quantity to 3 for first item on xpath=//*[@id="page-34"]/div/div[1]/form/table/tbody/tr[1]/td[5]/div/input
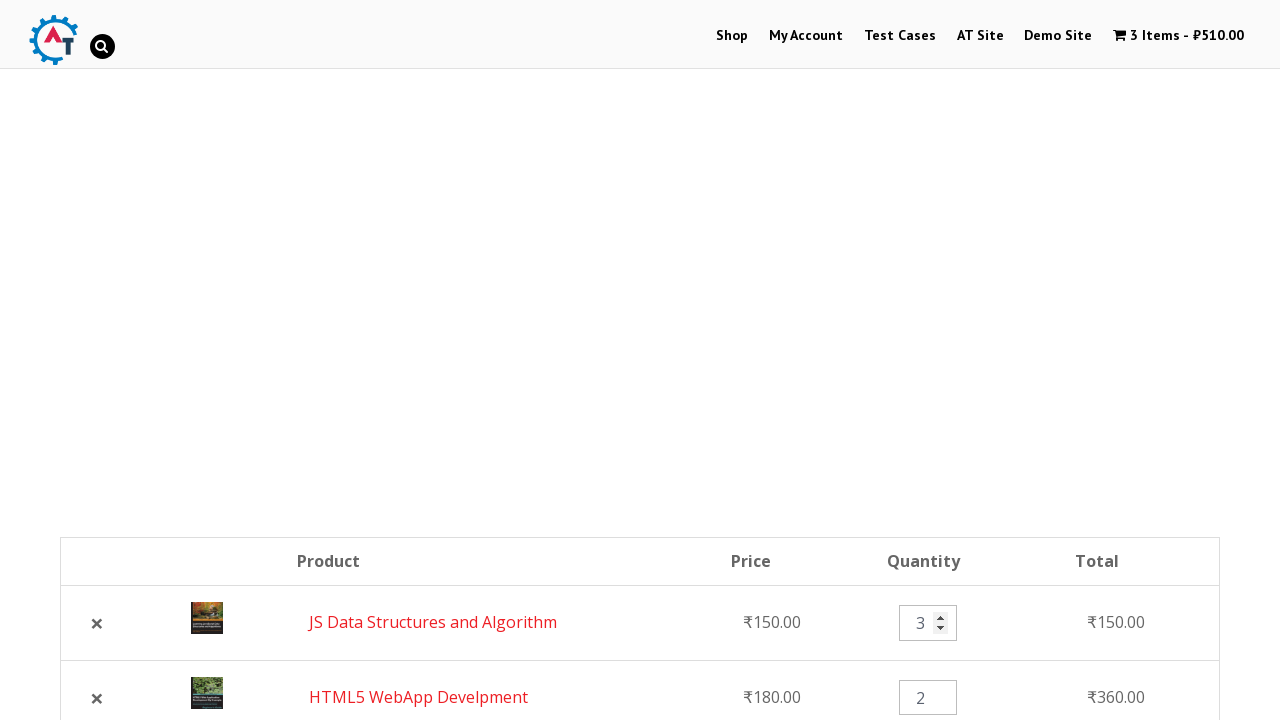

Clicked Update Cart button to apply quantity change at (1107, 360) on xpath=//*[@id="page-34"]/div/div[1]/form/table/tbody/tr[3]/td/input[1]
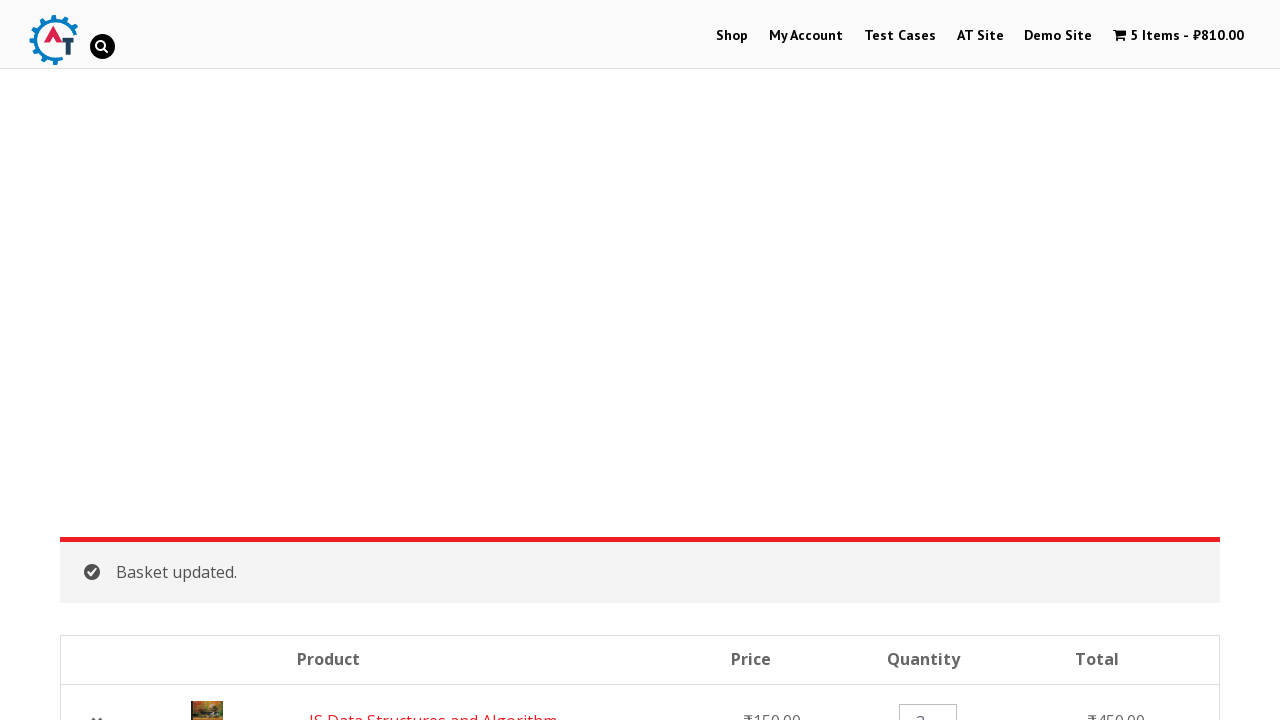

Waited 2 seconds for cart to update
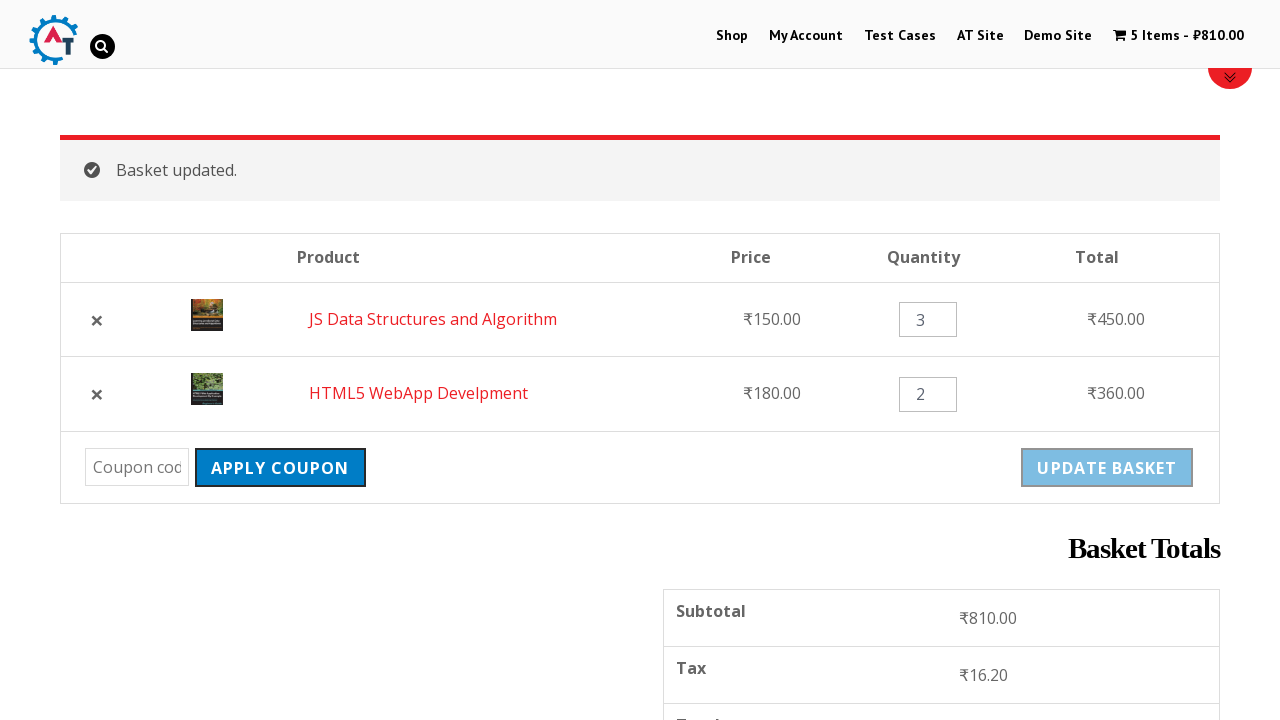

Clicked Apply Coupon button to attempt coupon application at (280, 468) on .coupon > .button
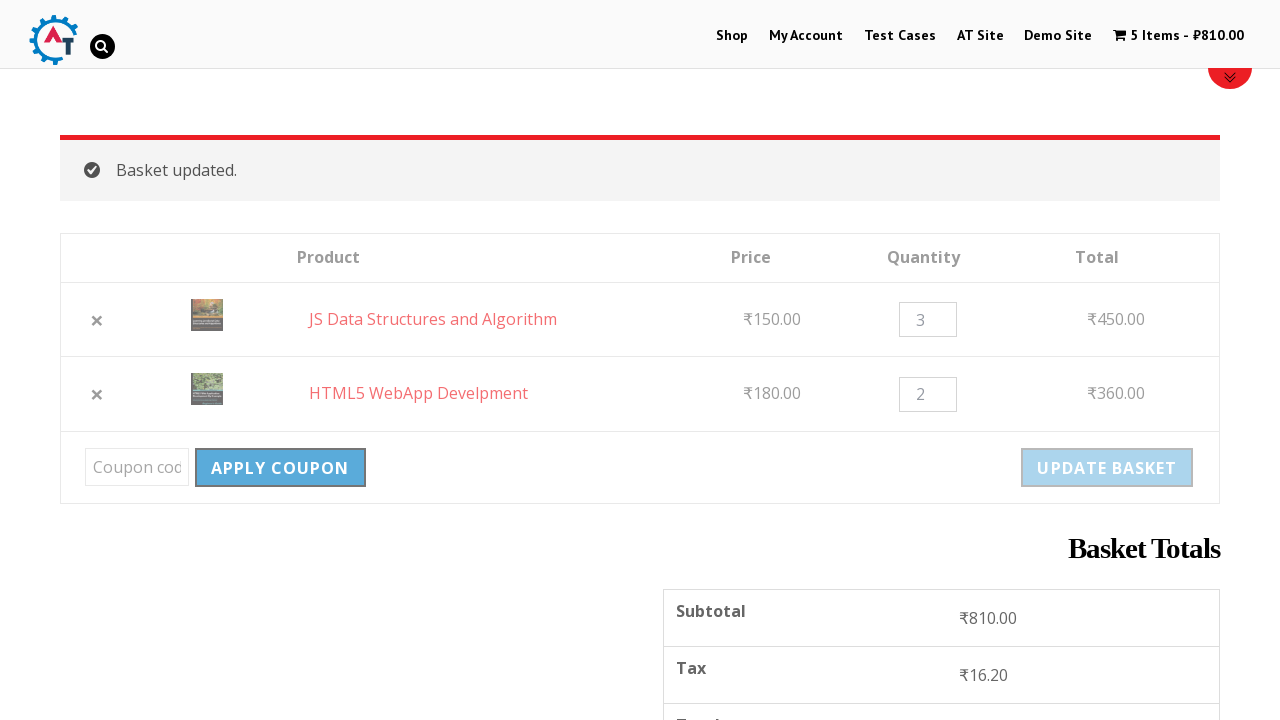

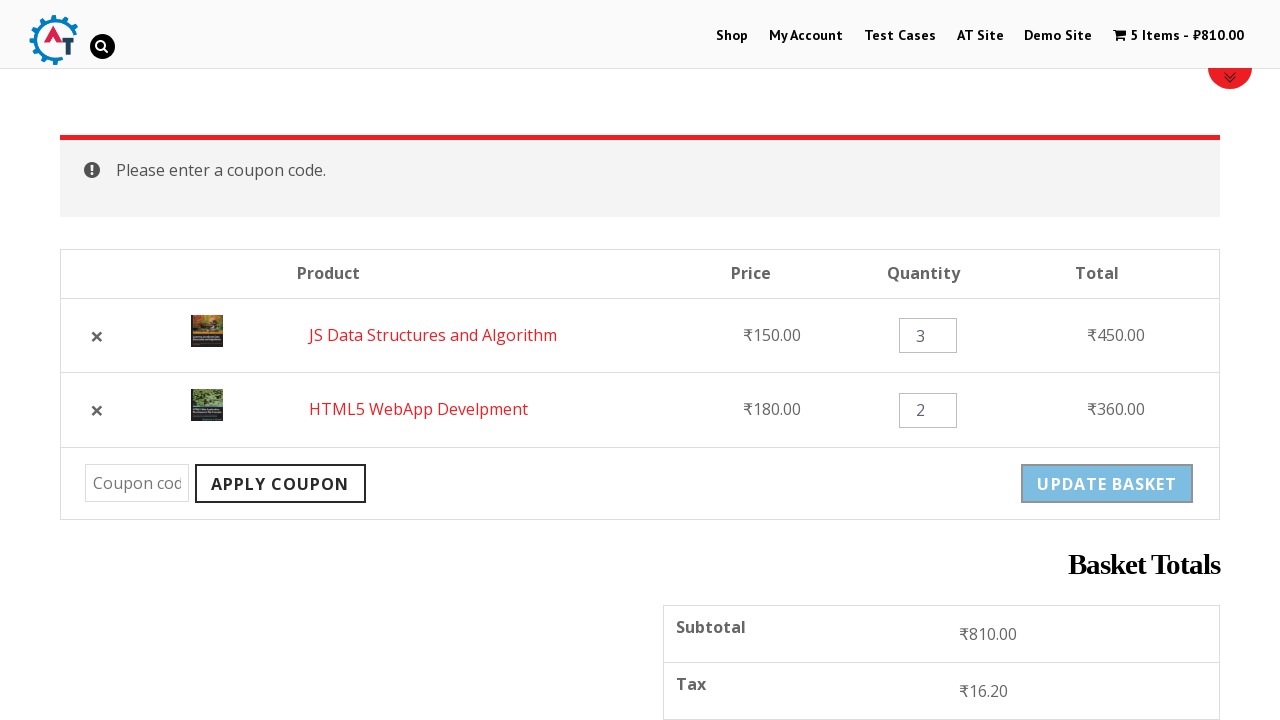